Tests modal dialog functionality by clicking the small modal button and verifying the modal opens with title and body content visible.

Starting URL: https://demoqa.com/modal-dialogs

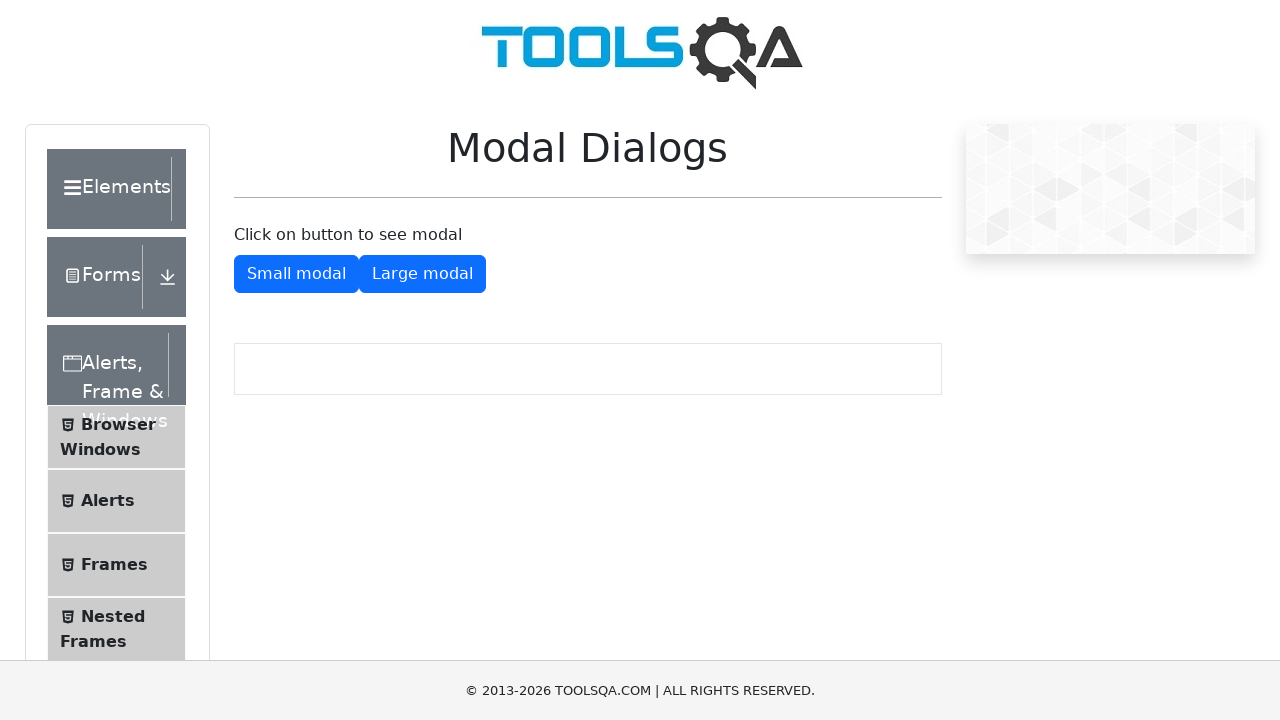

Clicked the small modal button to open modal dialog at (296, 274) on #showSmallModal
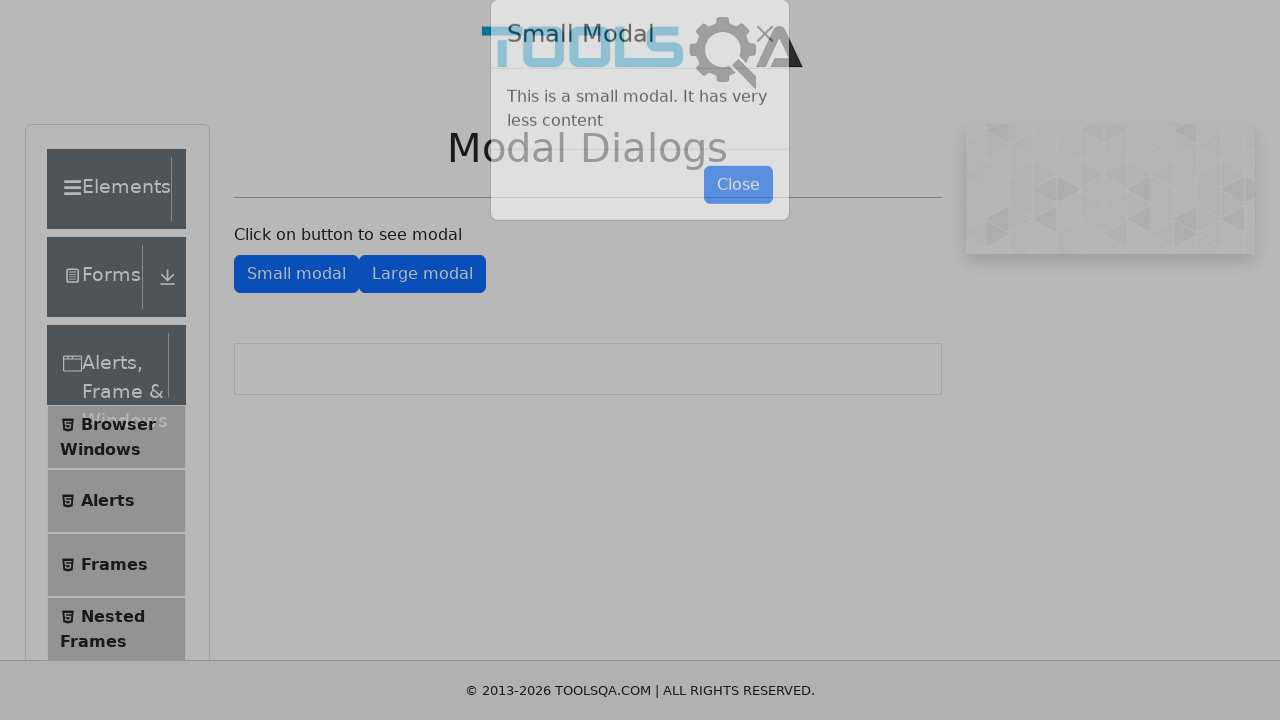

Modal title appeared and is visible
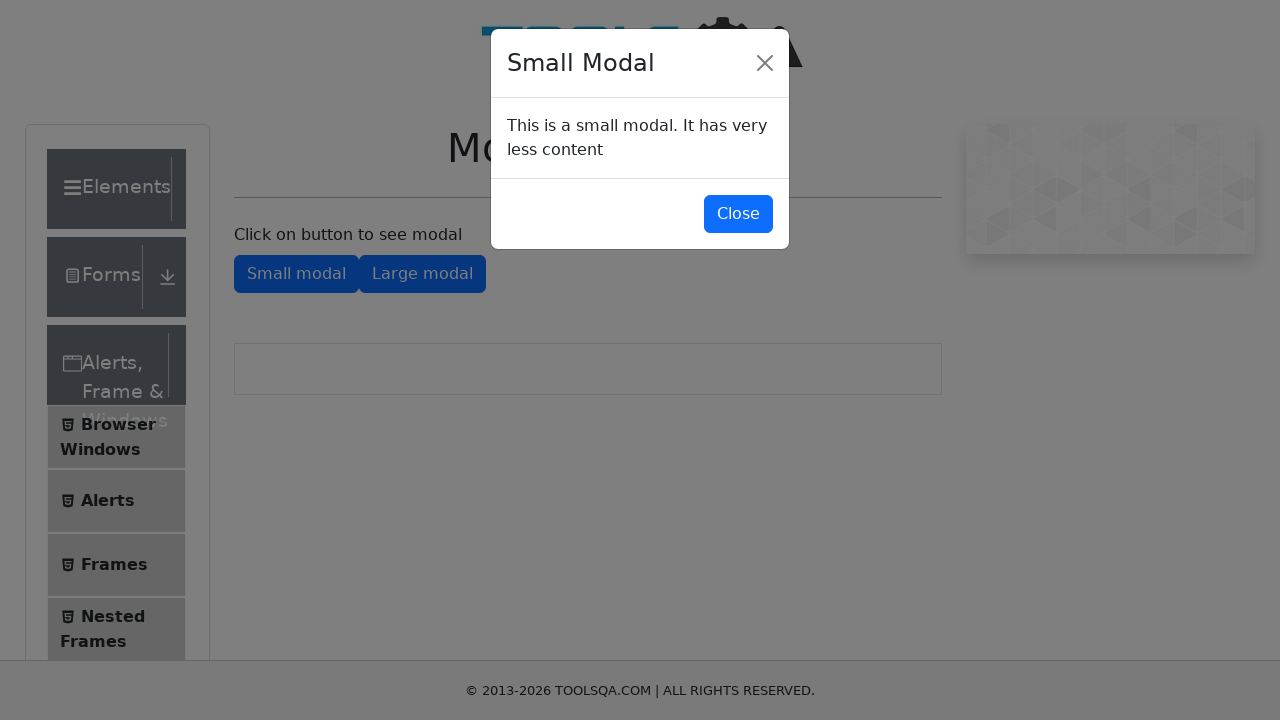

Modal body content loaded and is visible
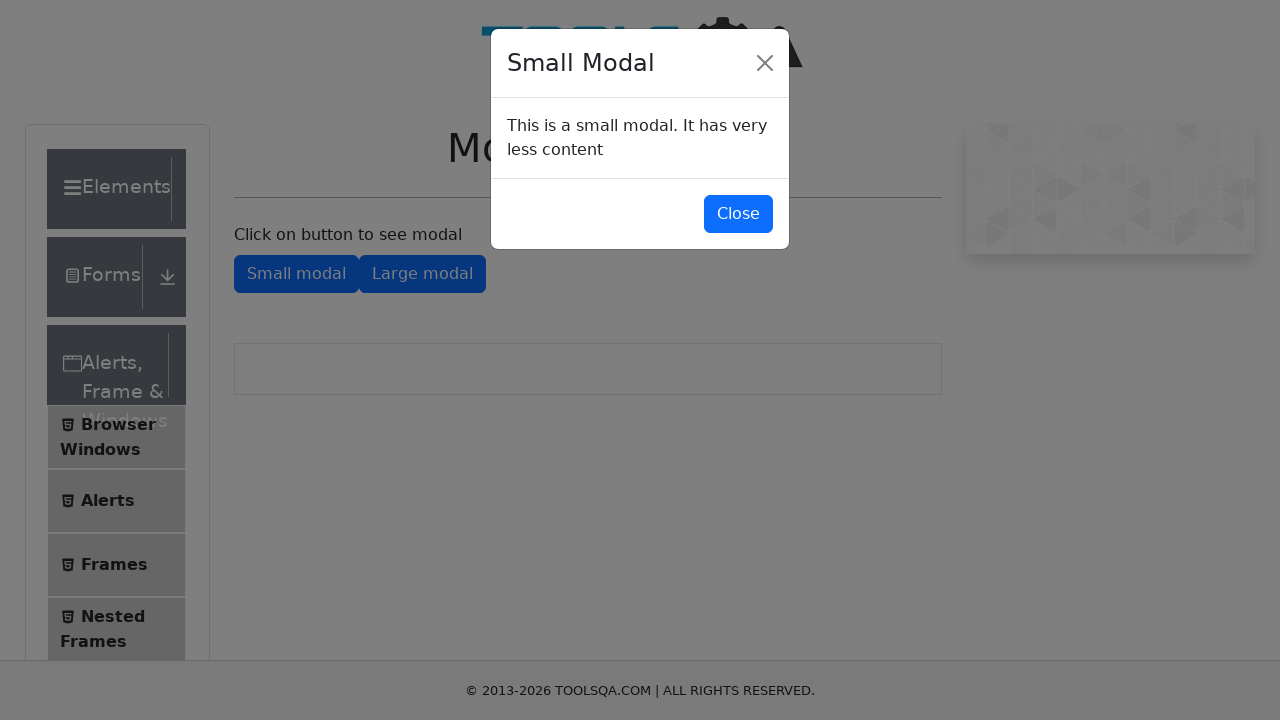

Clicked close button to close the modal dialog at (738, 214) on #closeSmallModal
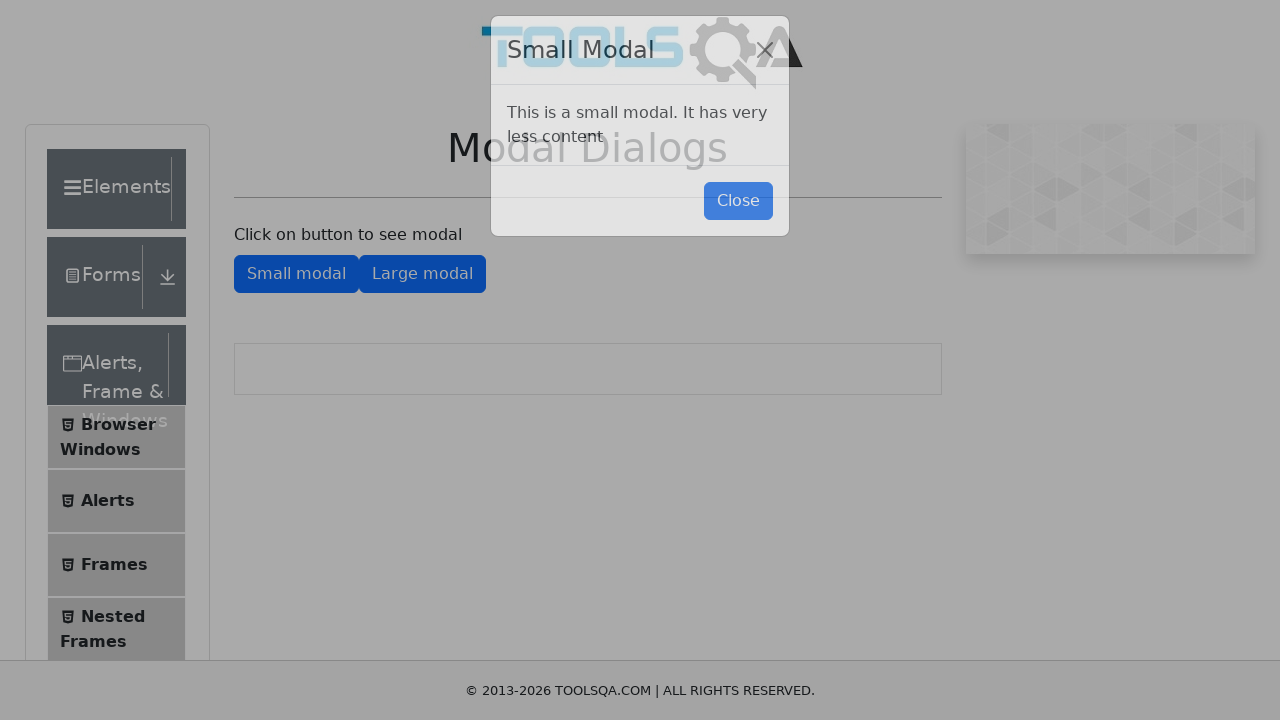

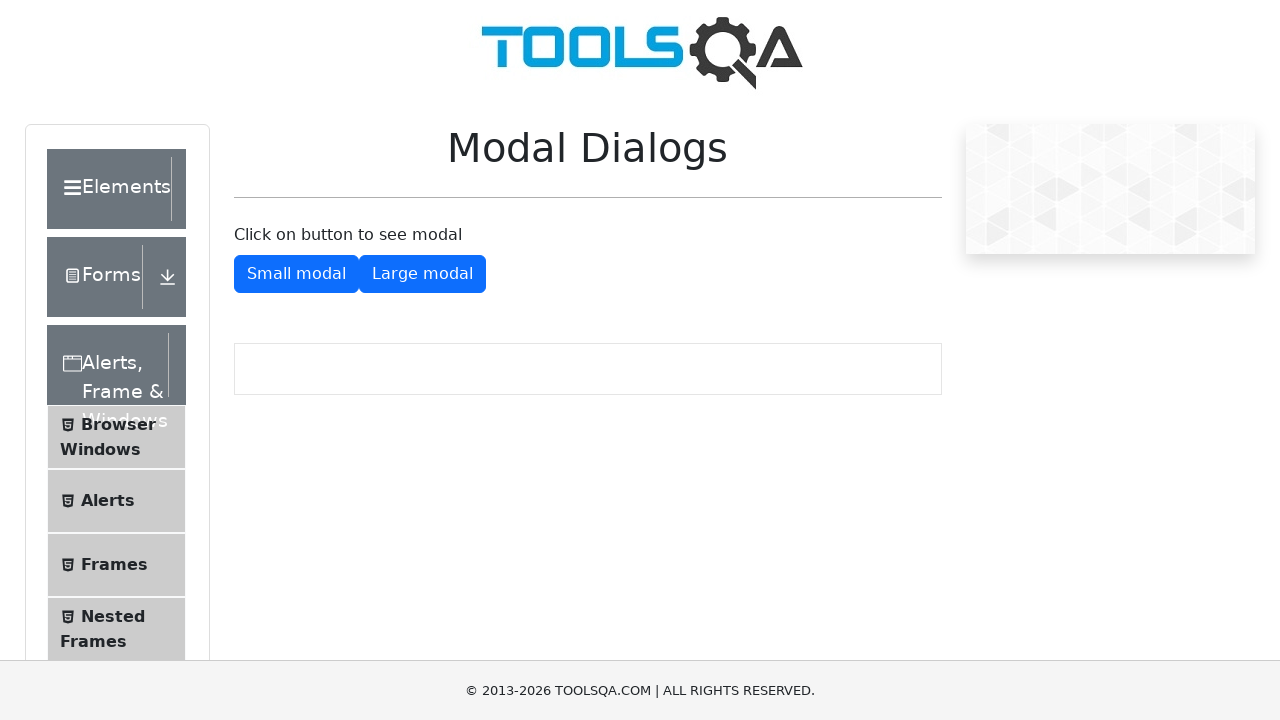